Sets up alert handling on the page and waits, but doesn't actually trigger any alert since the click action is commented out. Tests basic page loading with alert handler configured.

Starting URL: https://testautomationpractice.blogspot.com/

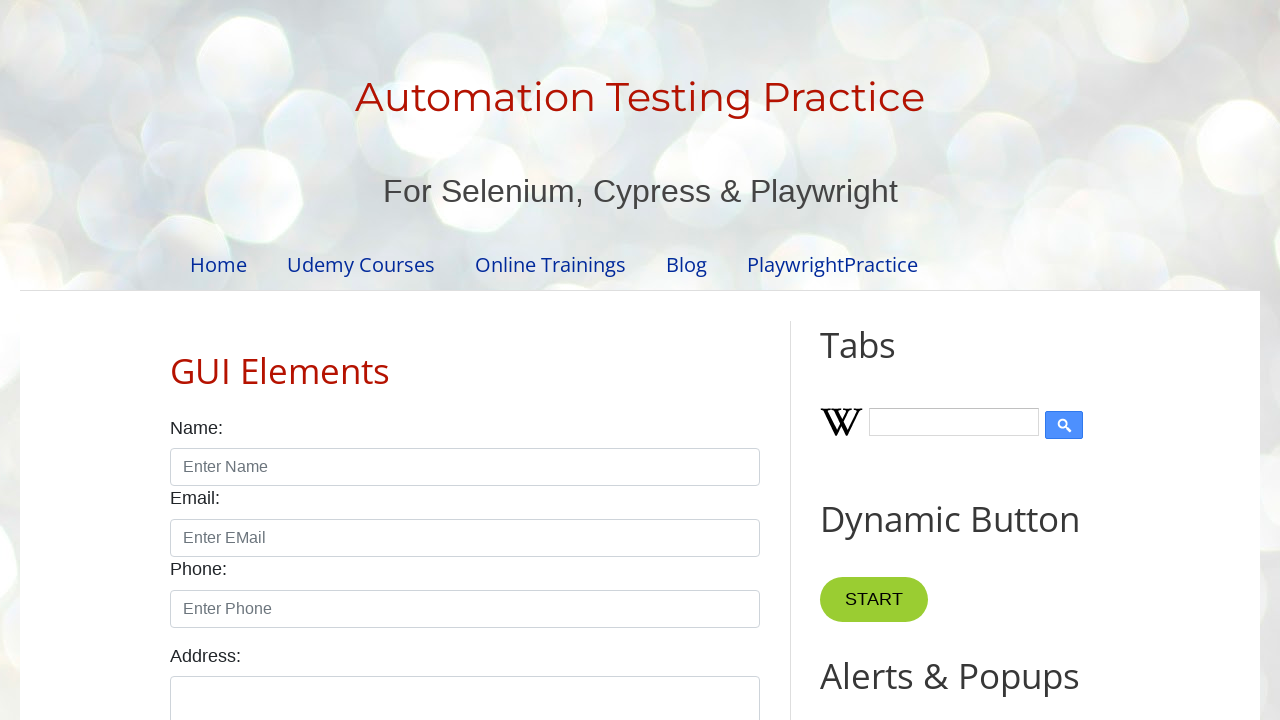

Set viewport size to 1920x1080
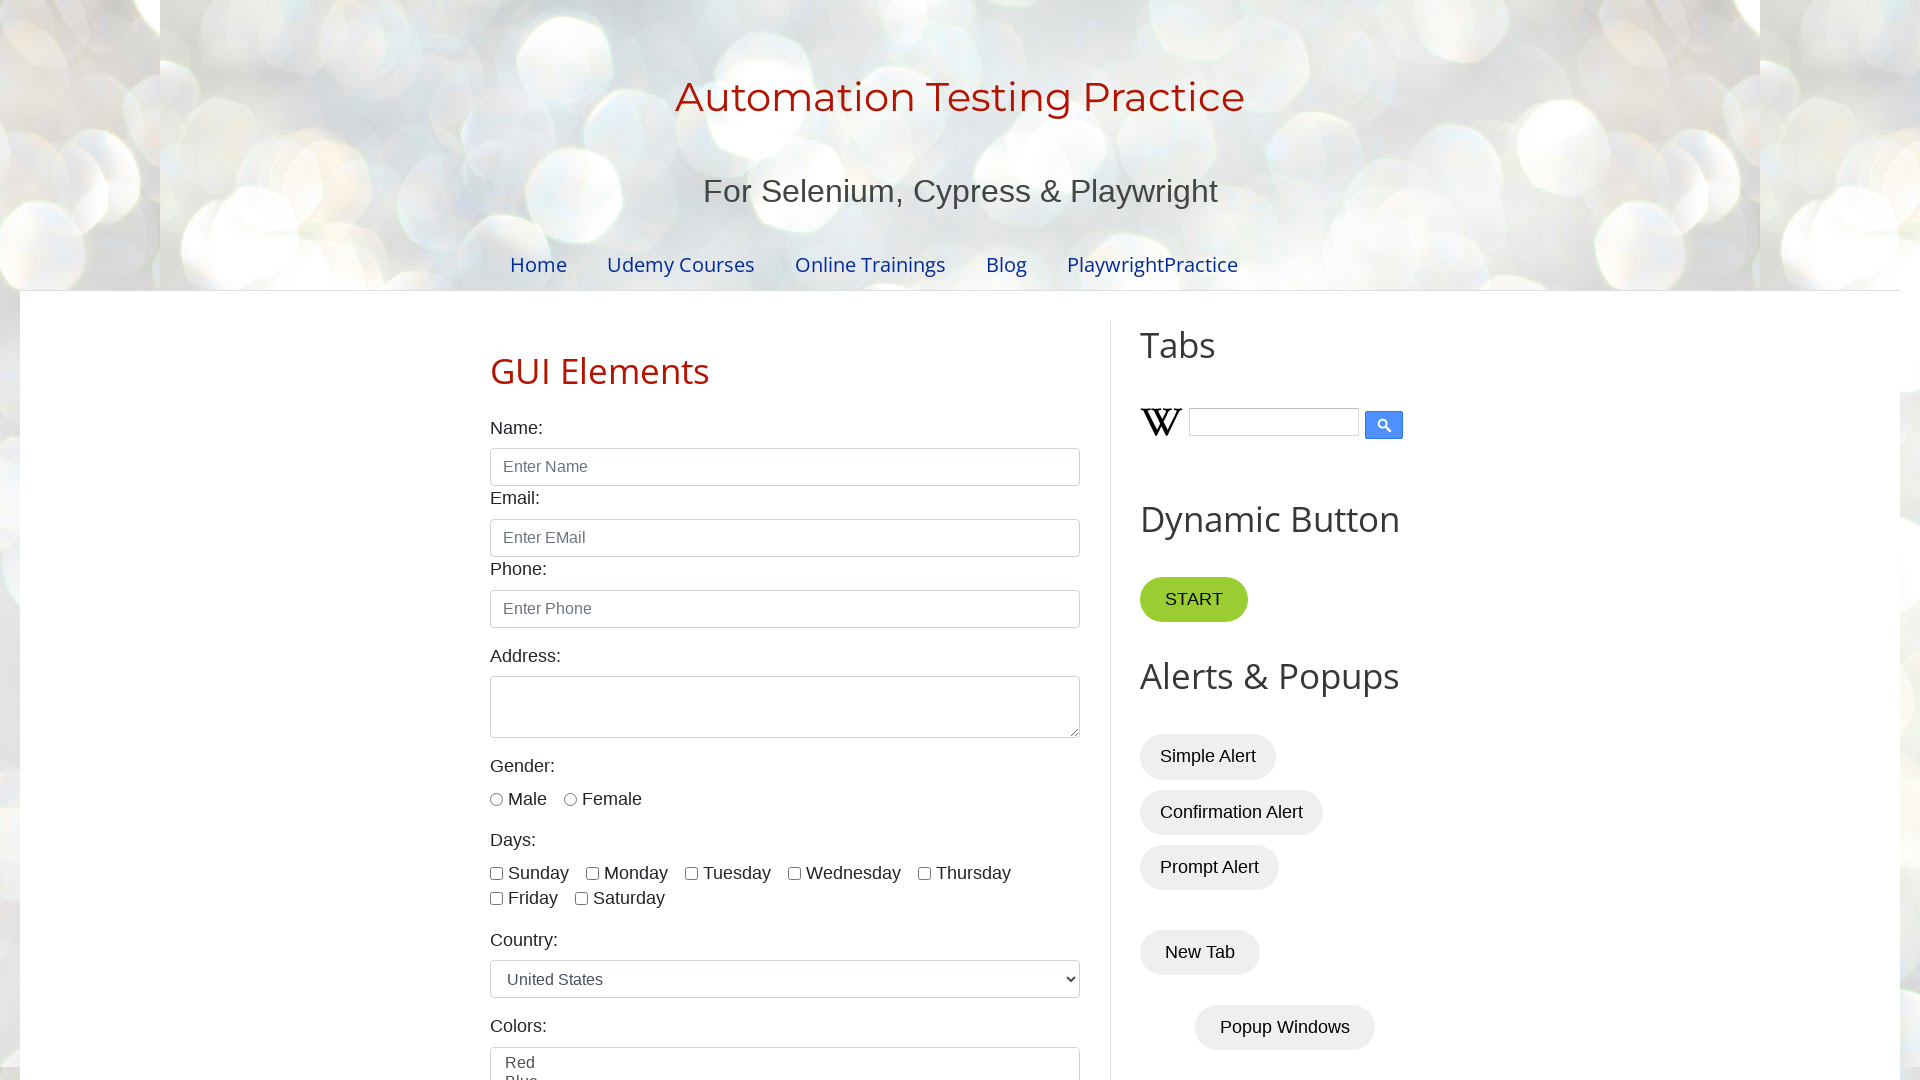

Configured dialog handler to accept alerts
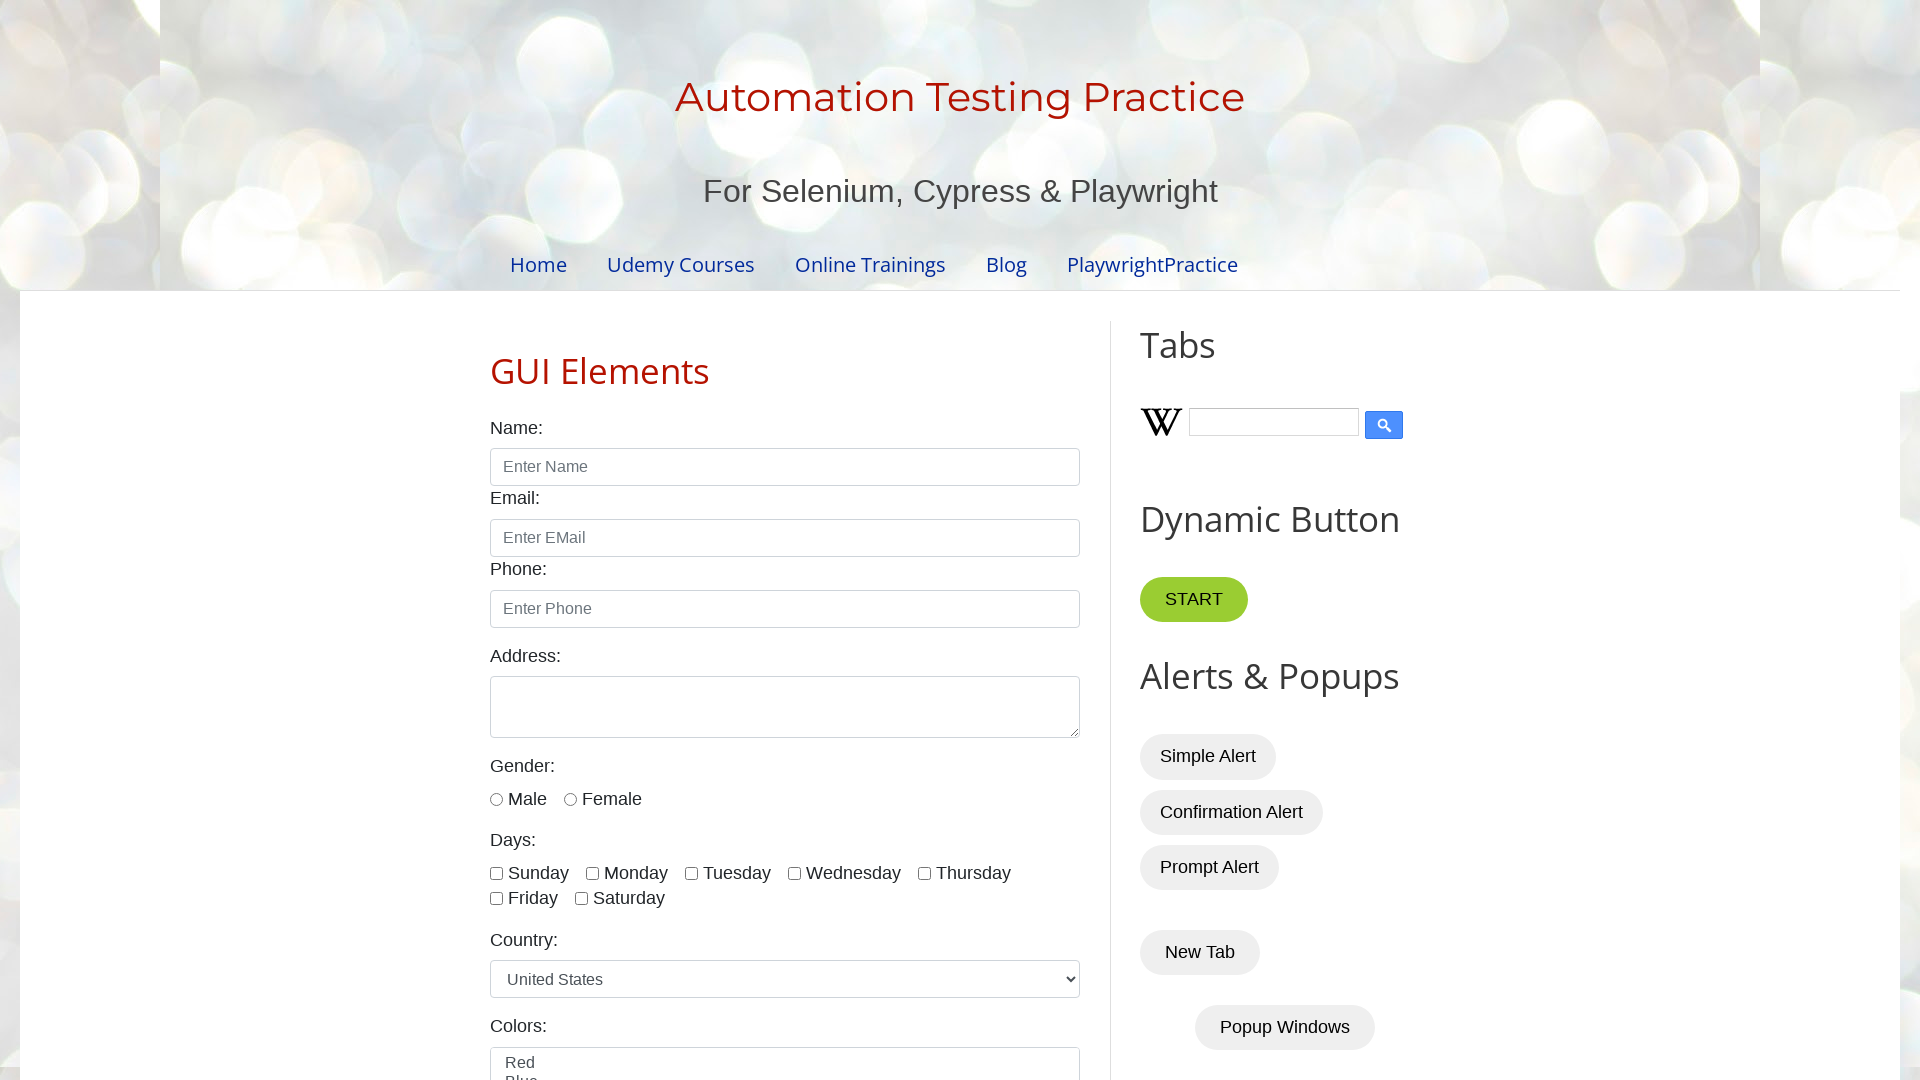

Waited 3 seconds for page to be ready
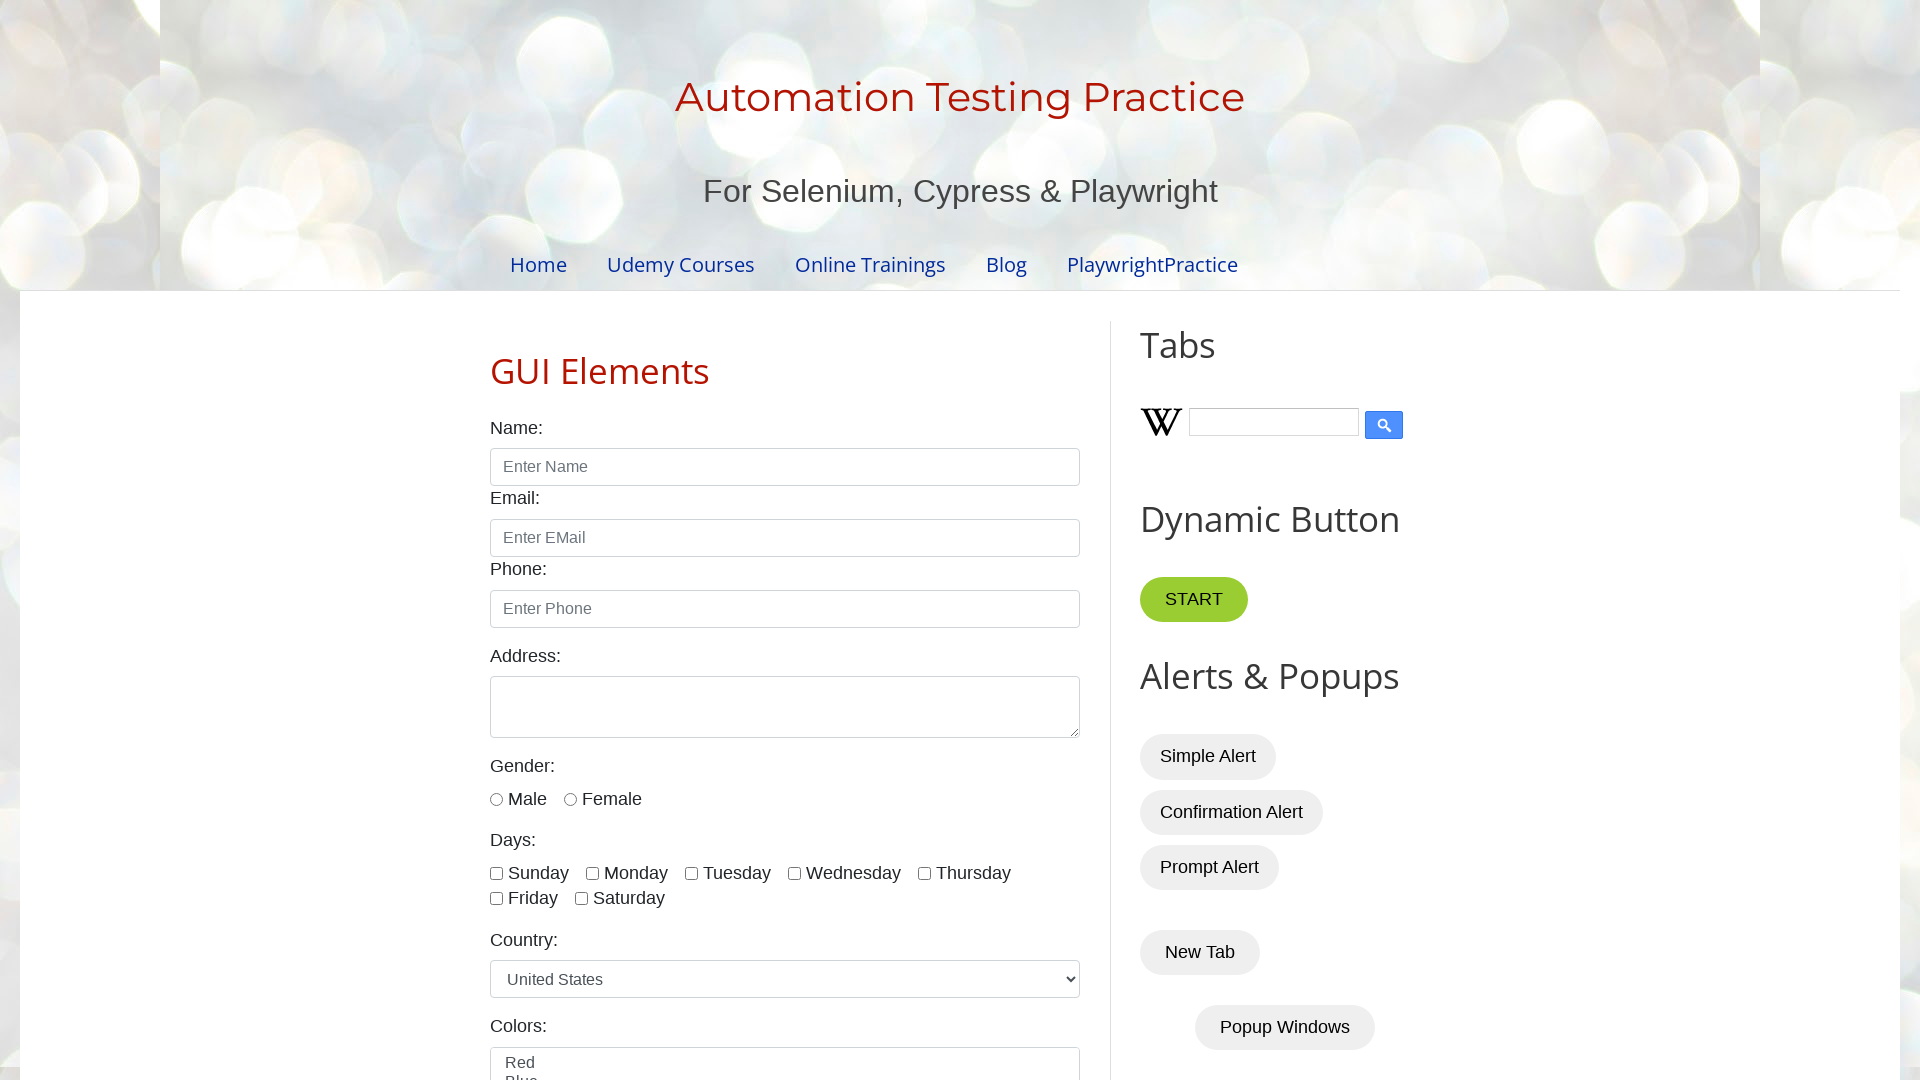

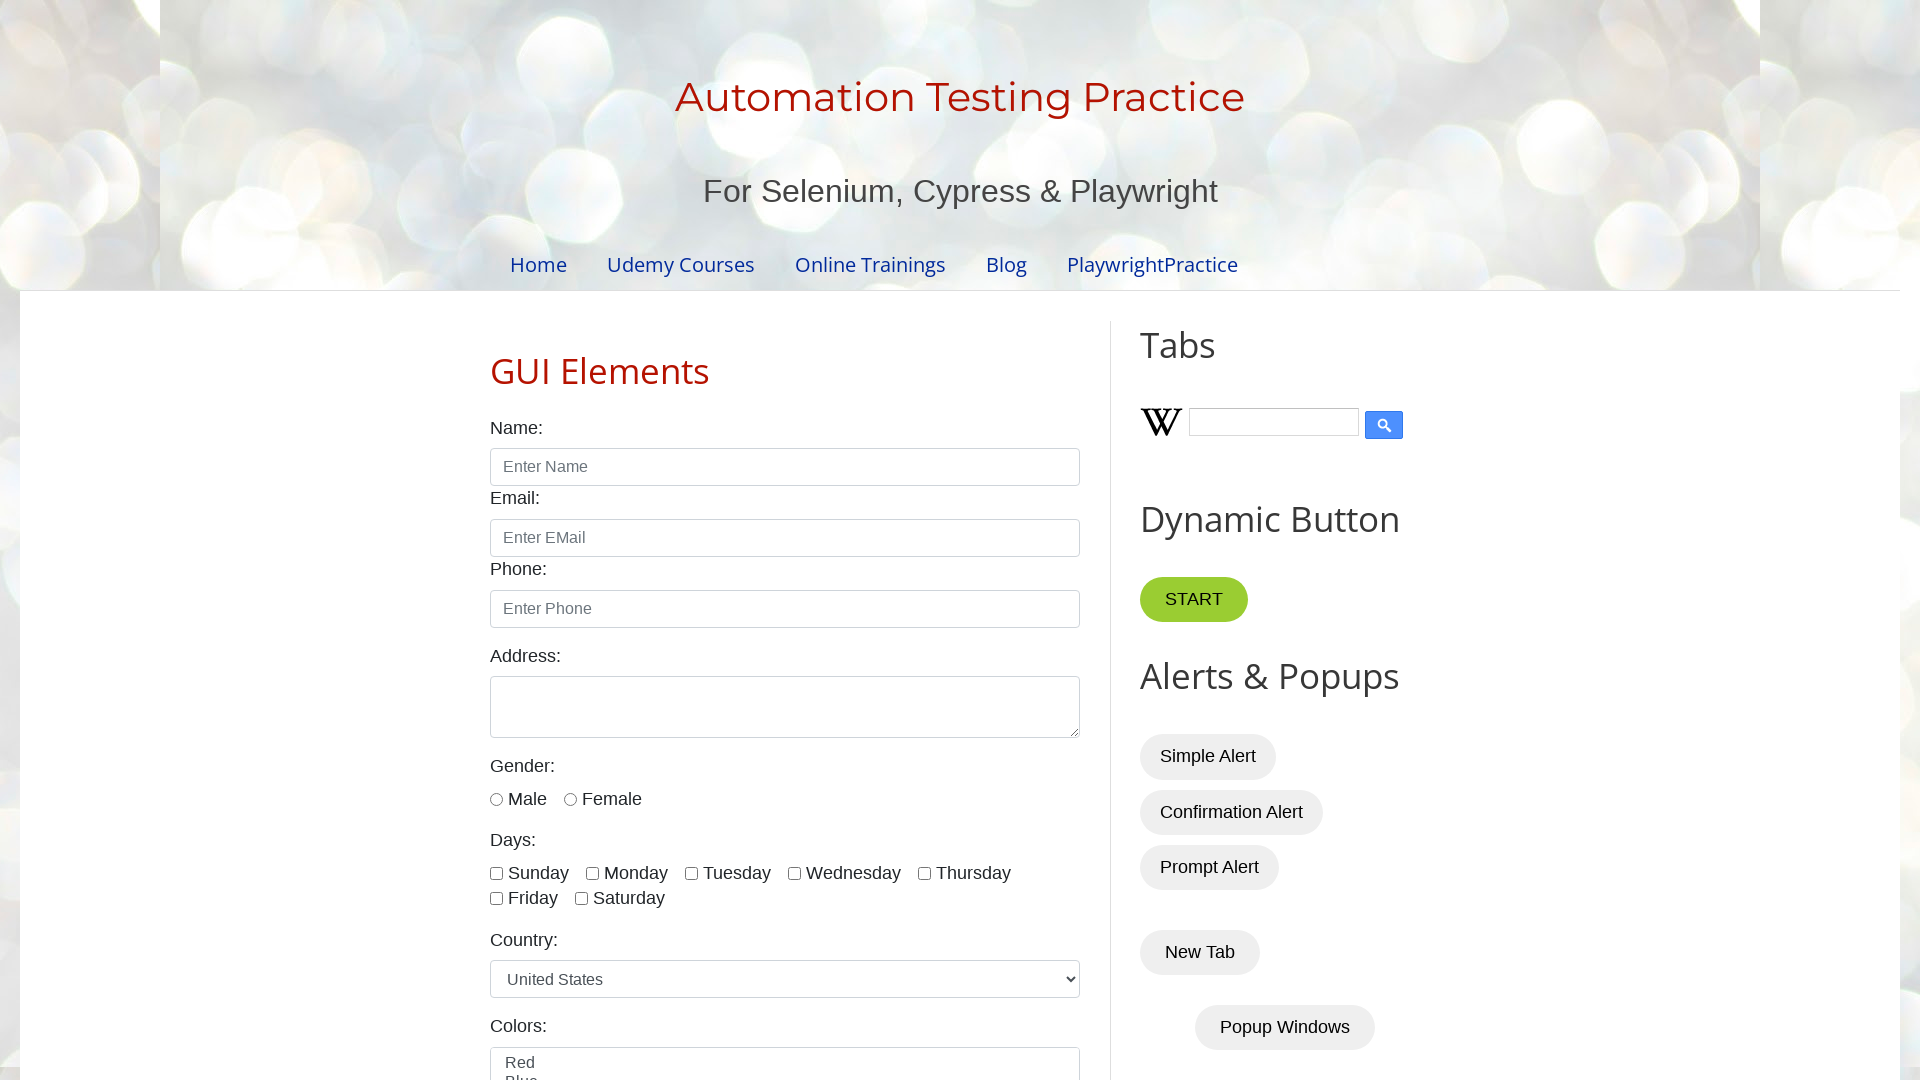